Tests Vue dropdown by selecting "Third Option" and verifying the selection

Starting URL: https://mikerodham.github.io/vue-dropdowns/

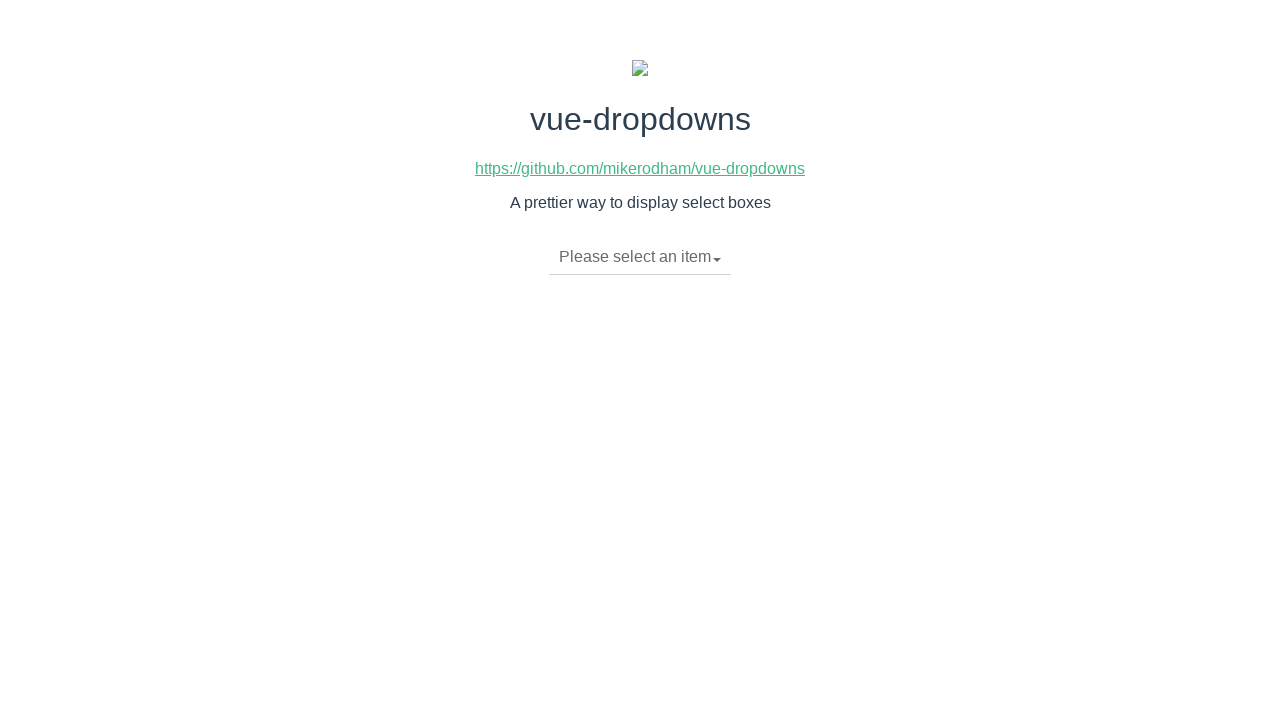

Clicked dropdown toggle to open menu at (640, 257) on li.dropdown-toggle
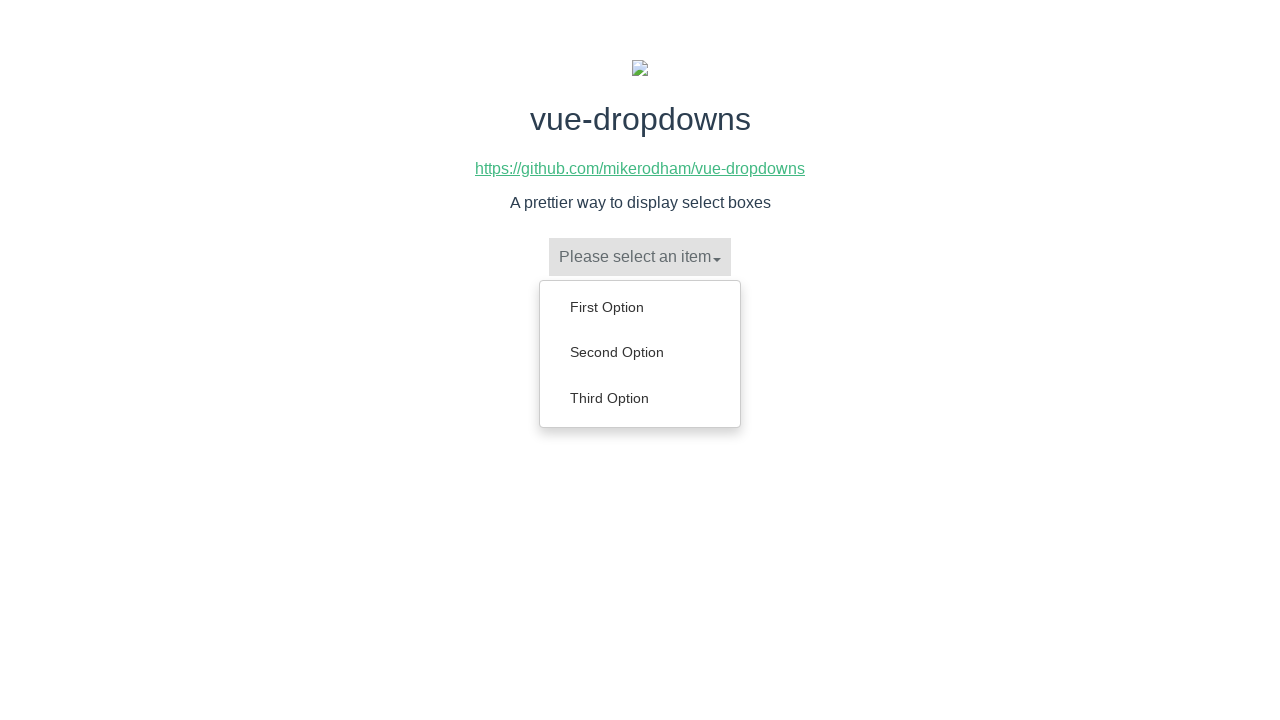

Dropdown menu appeared with options
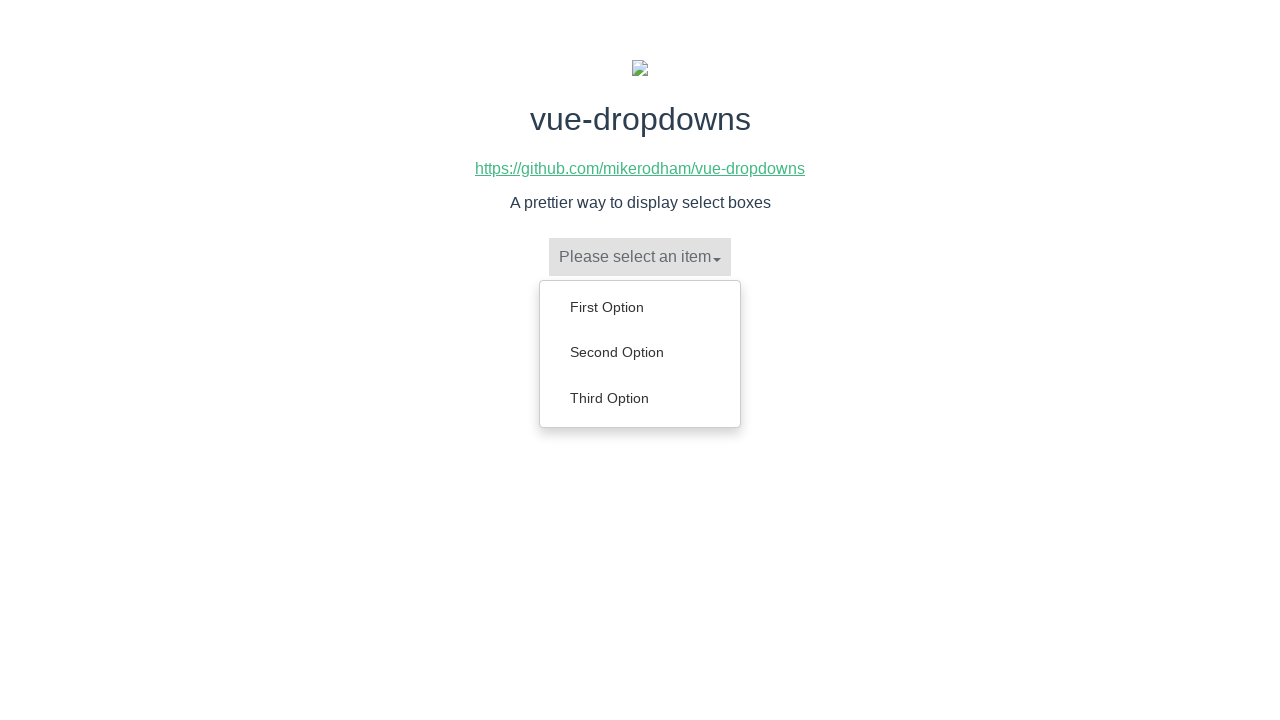

Selected 'Third Option' from dropdown menu at (640, 398) on ul.dropdown-menu a:has-text('Third Option')
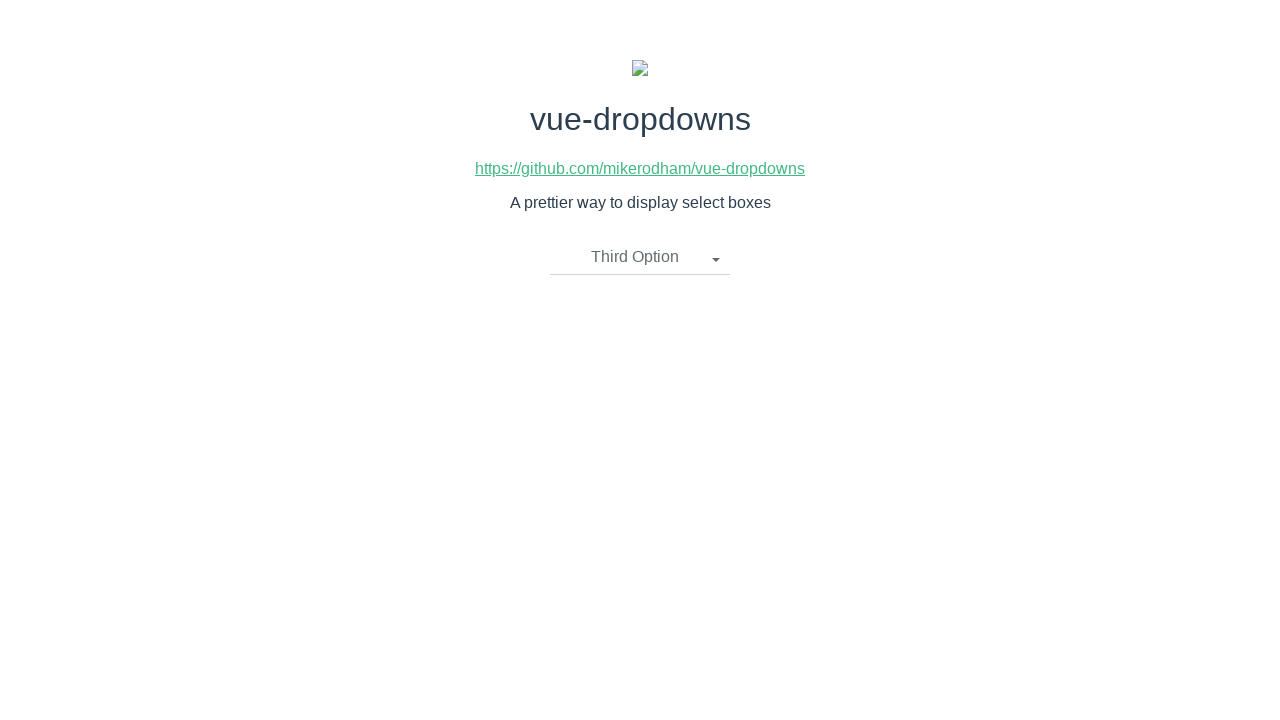

Verified that 'Third Option' is displayed as selected
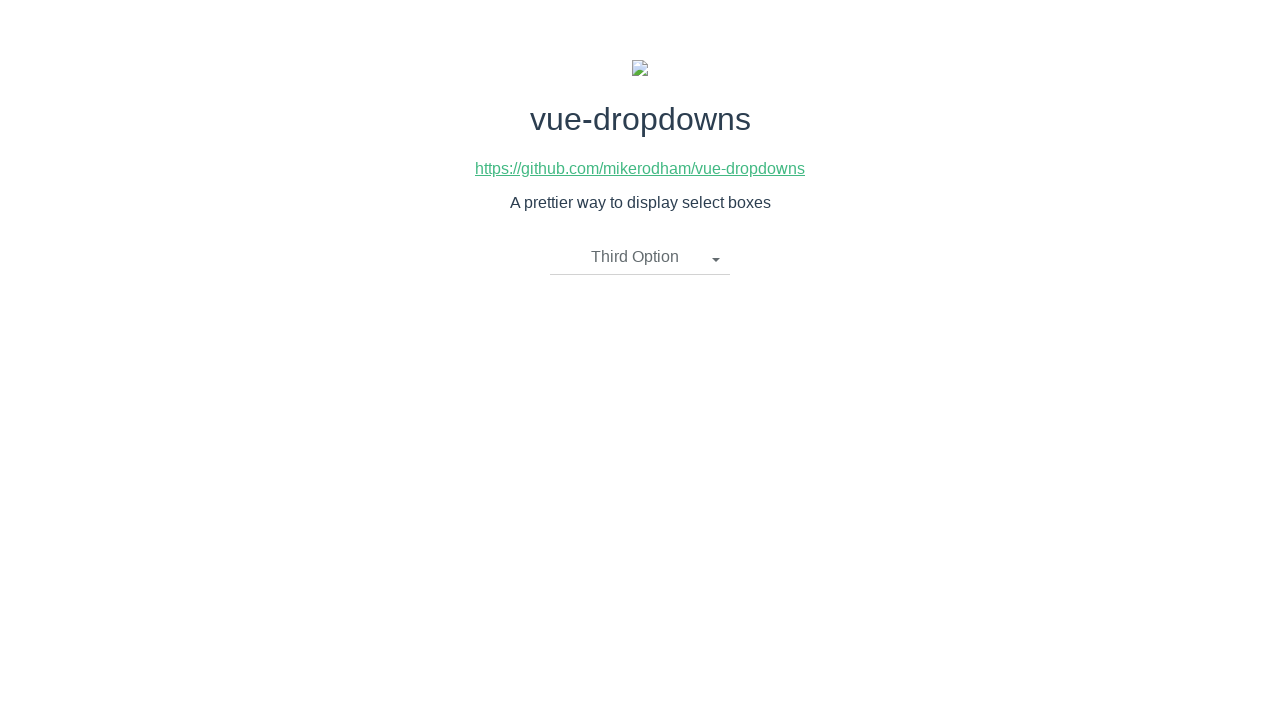

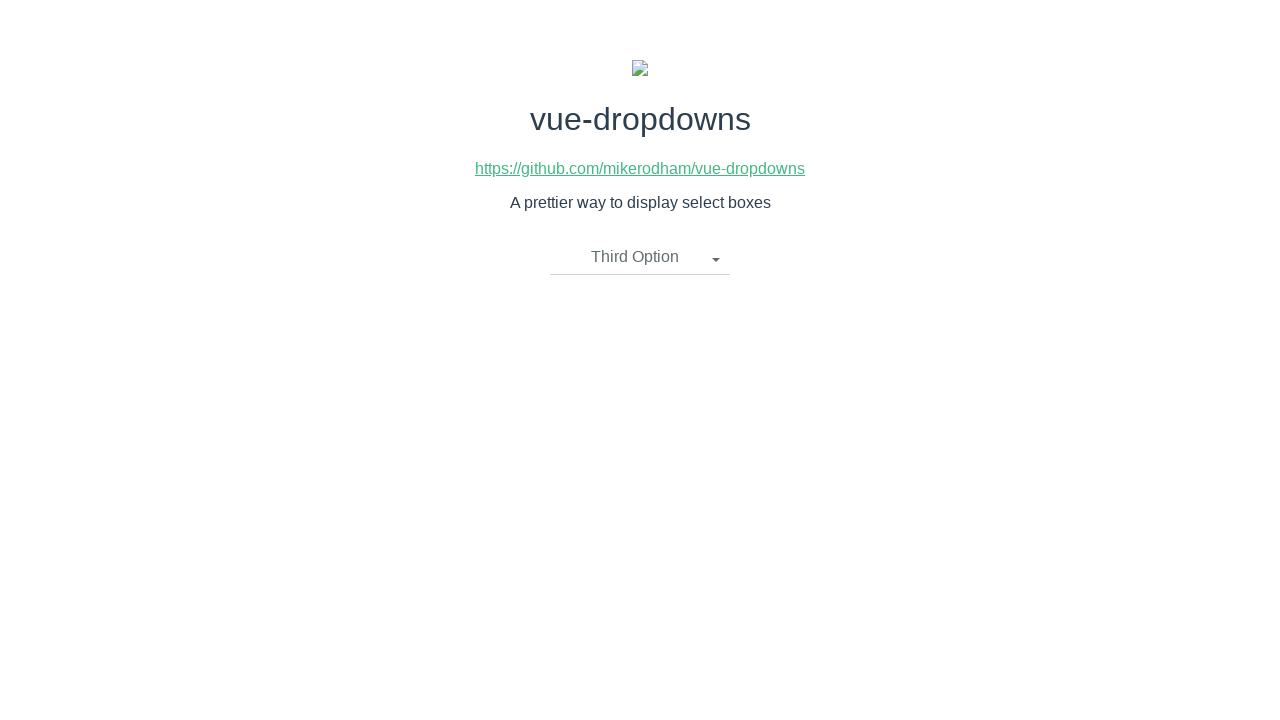